Tests that the Mount Sinai logo is displayed on the homepage by checking the visibility of the logo image element.

Starting URL: https://www.mountsinai.org/

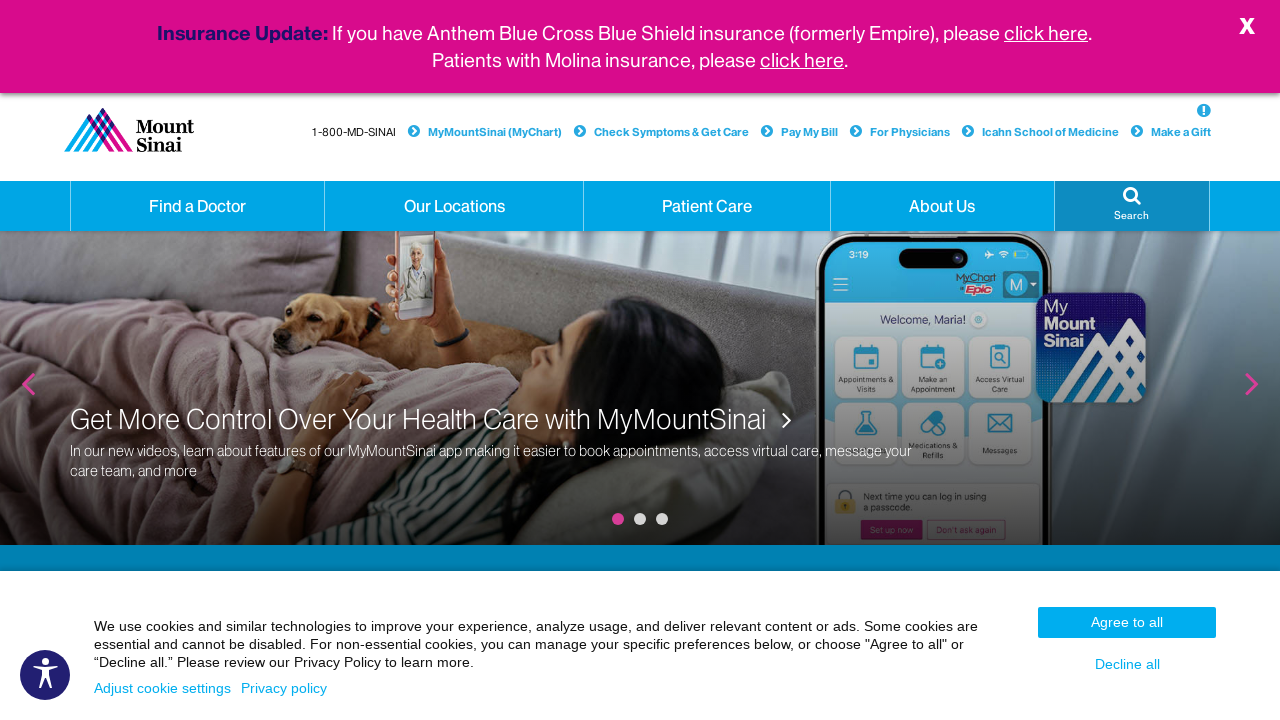

Located Mount Sinai logo image element
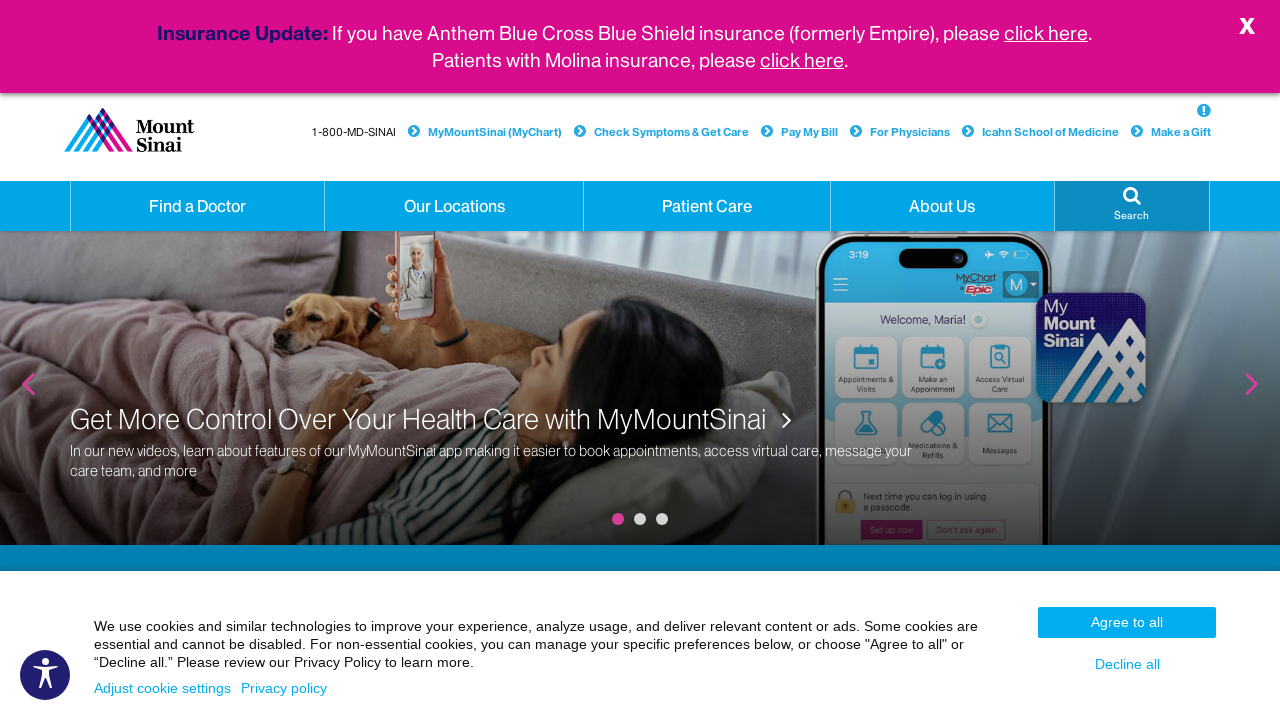

Mount Sinai logo became visible
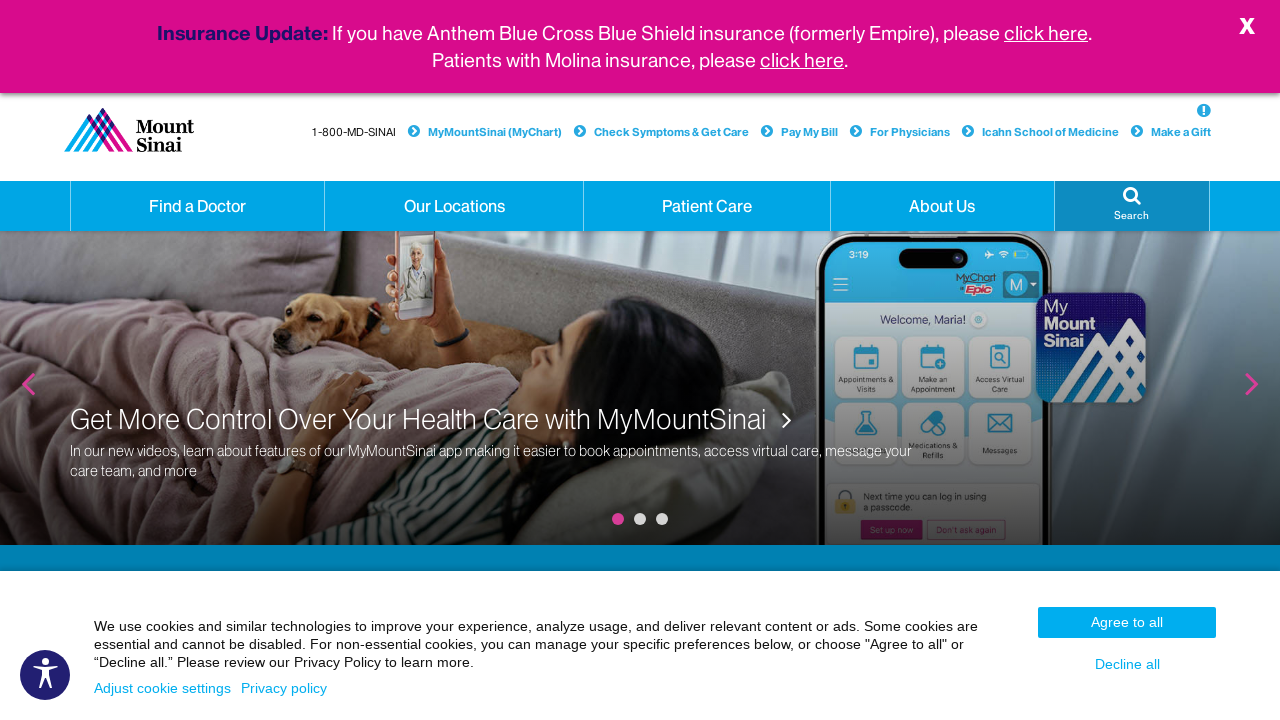

Verified Mount Sinai logo is visible on homepage
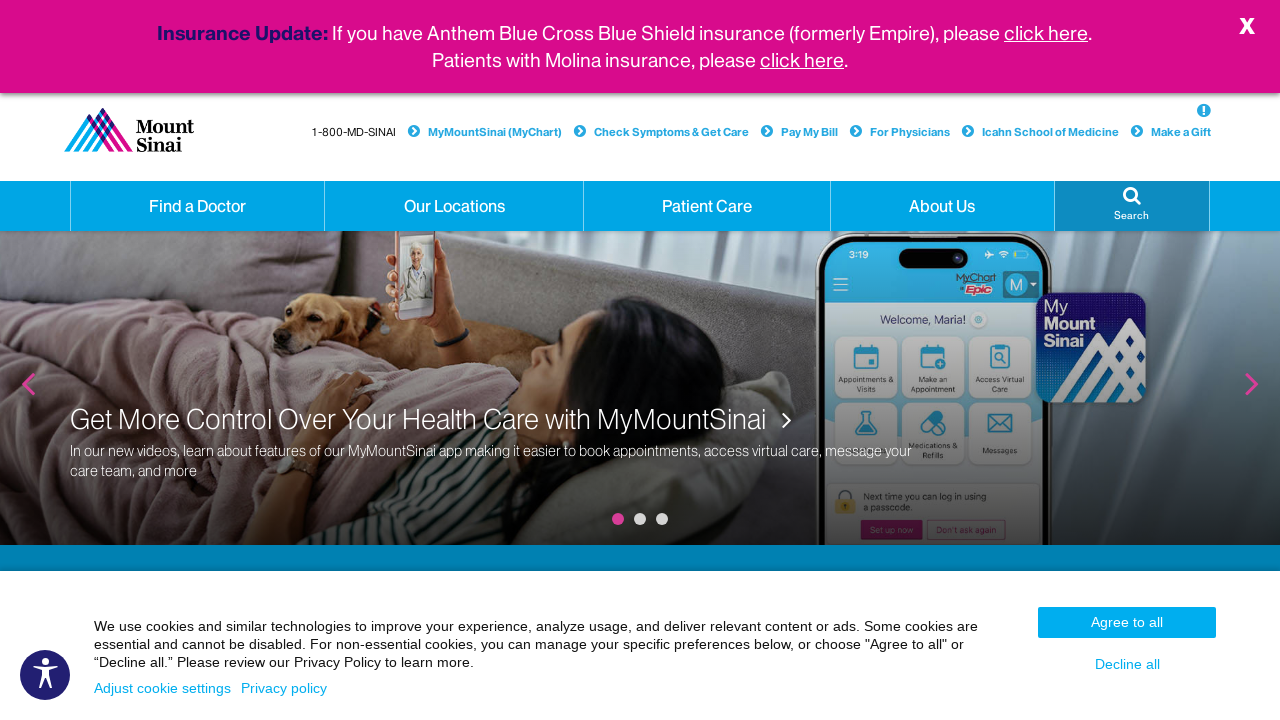

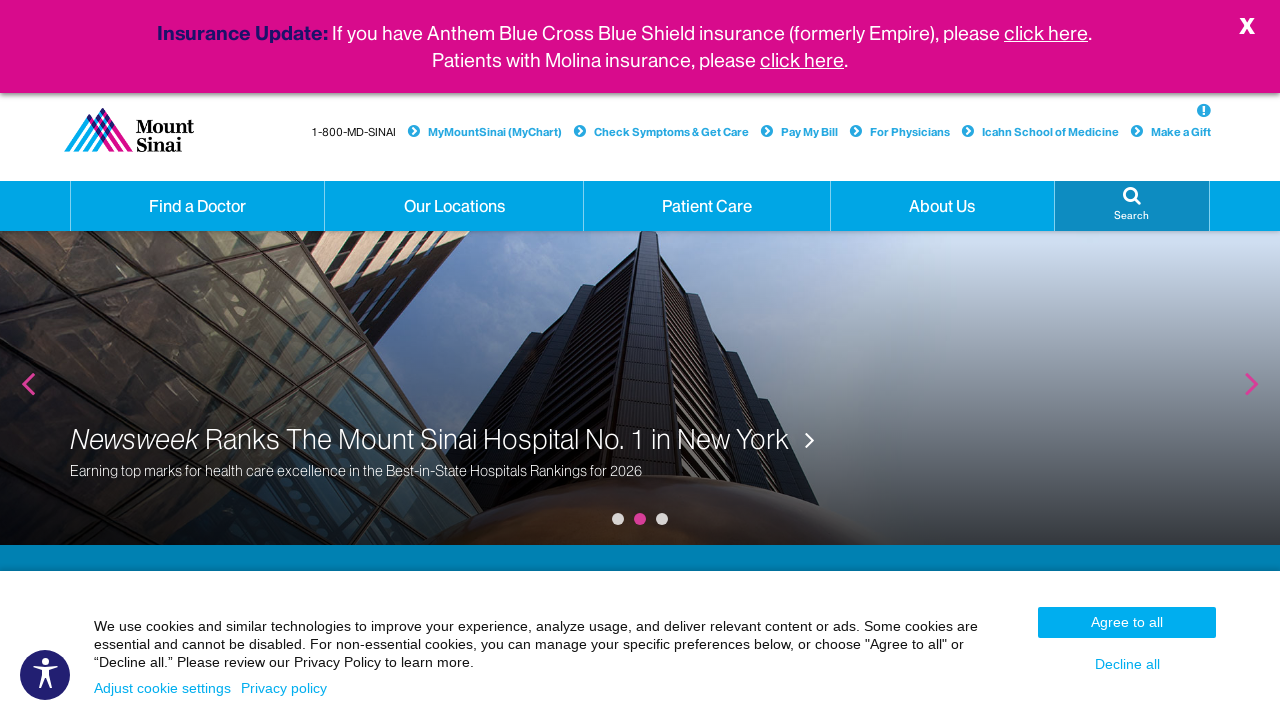